Tests closing a modal dialog by clicking on the background via JavaScript

Starting URL: https://testpages.eviltester.com/styled/alerts/fake-alert-test.html

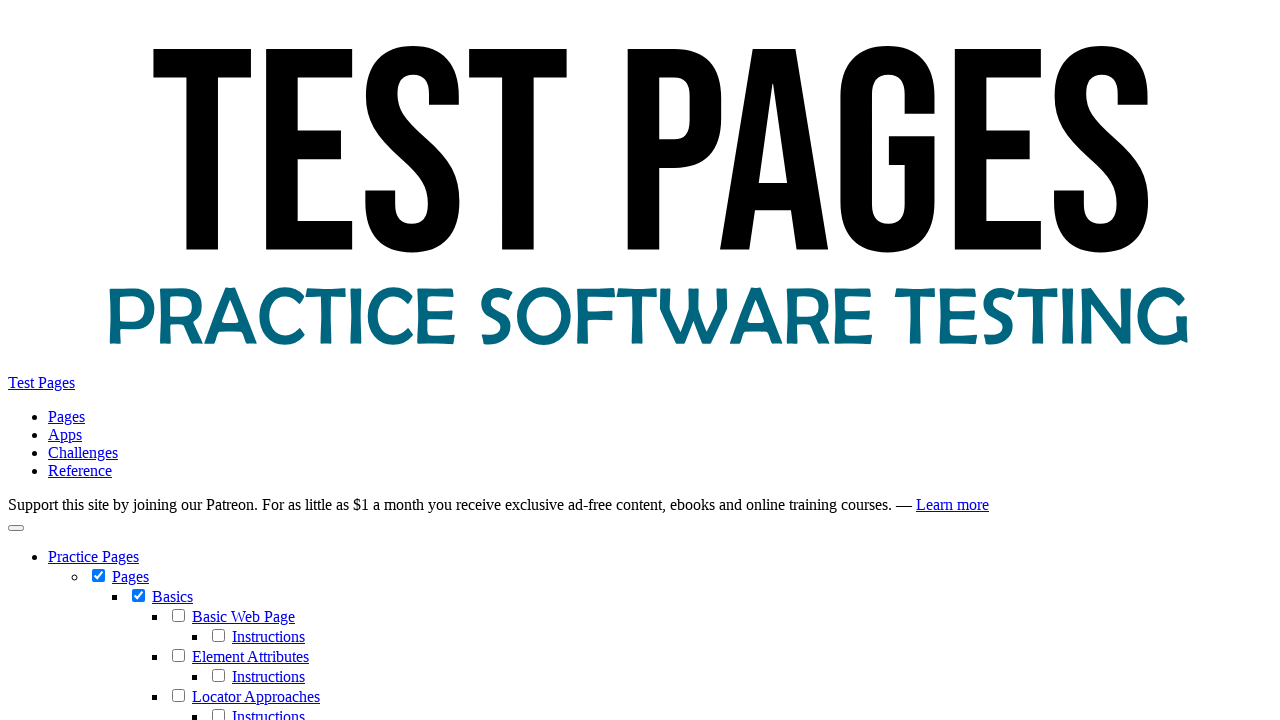

Navigated to fake alert test page
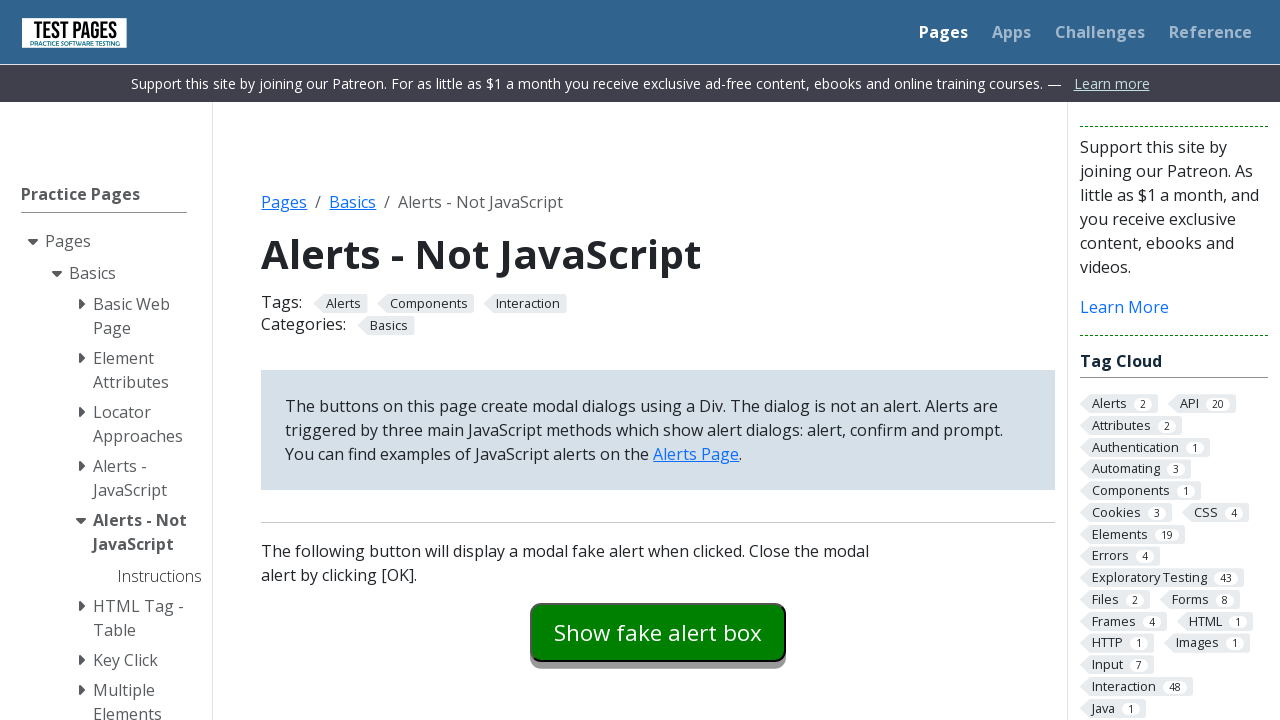

Clicked modal dialog button to open modal at (658, 360) on #modaldialog
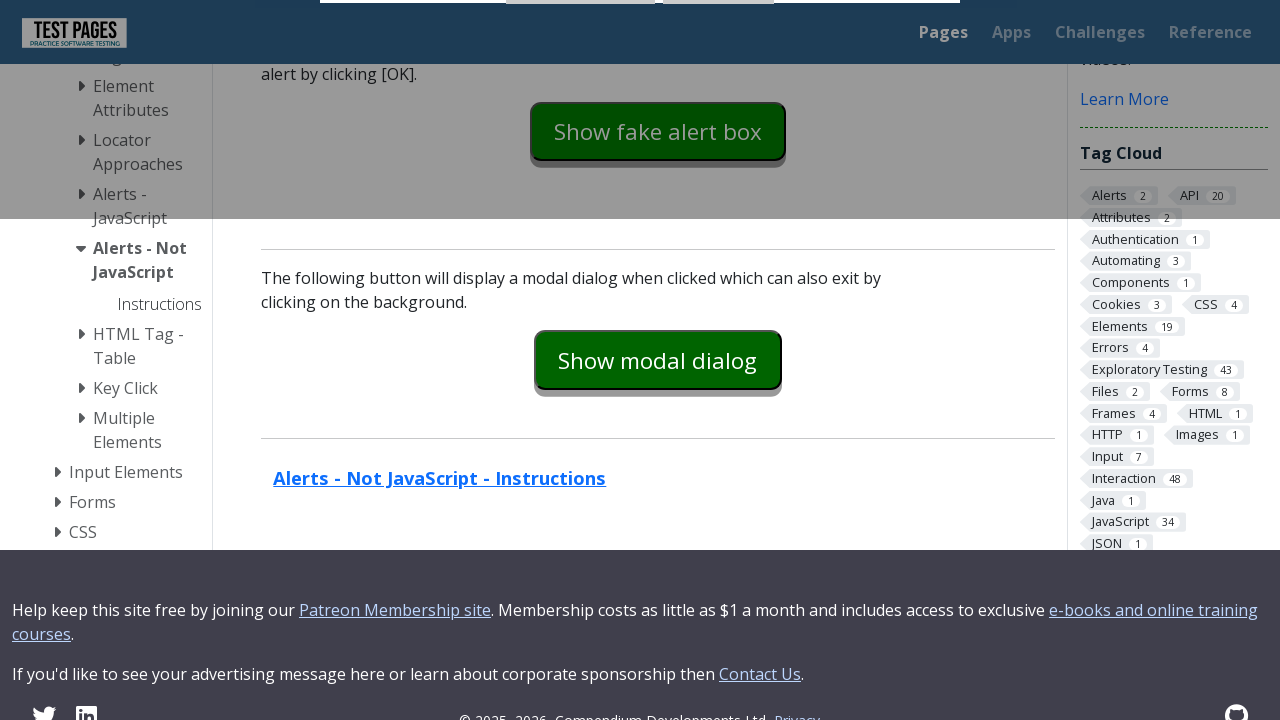

Clicked on modal background via JavaScript to close it
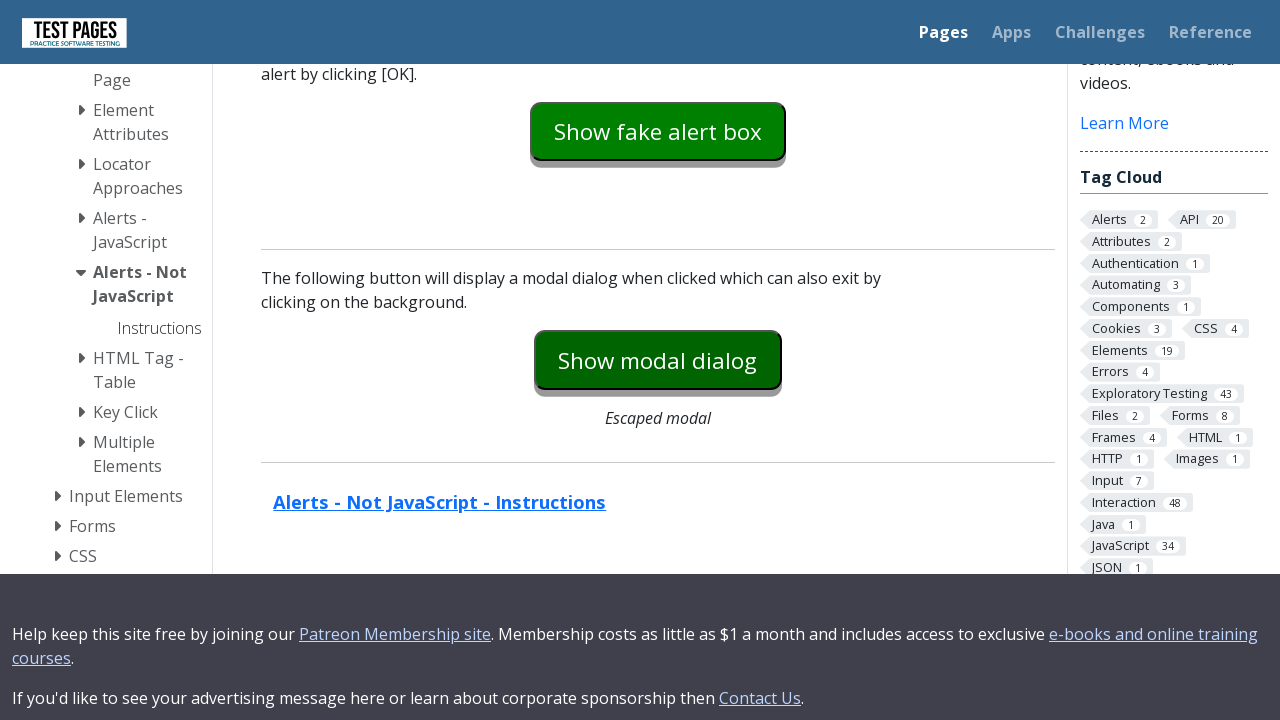

Verified modal dialog is closed
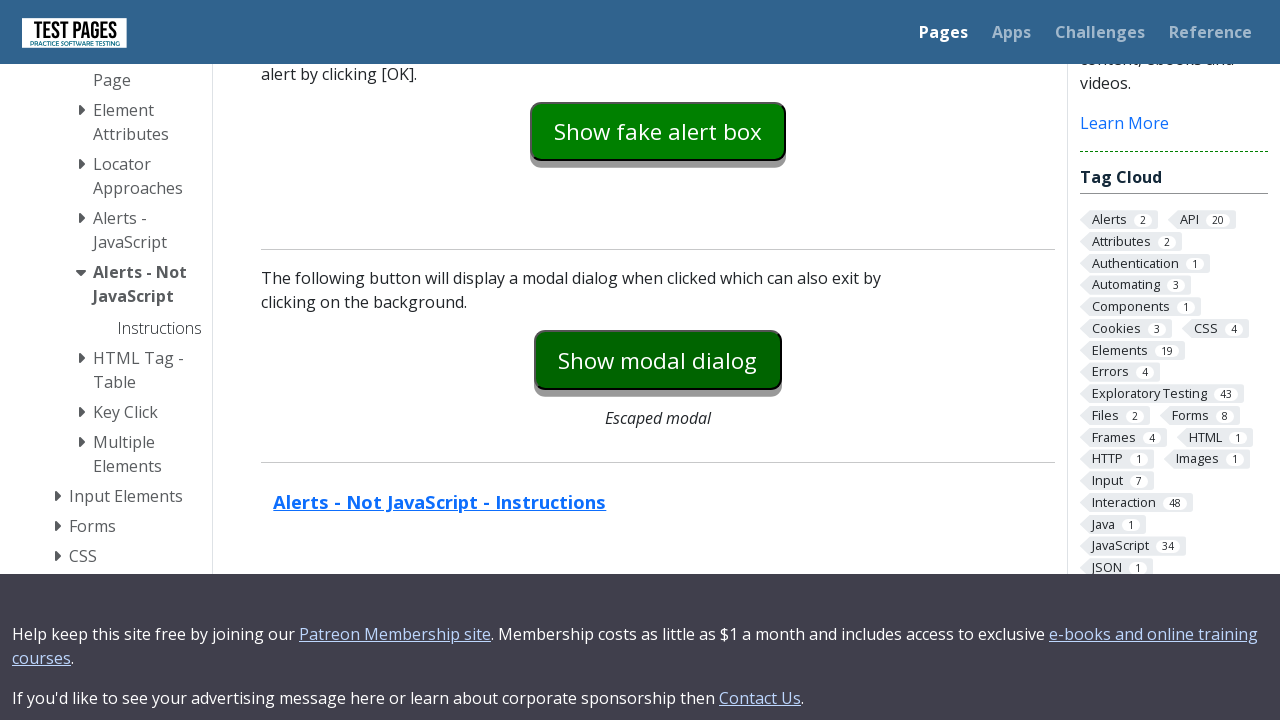

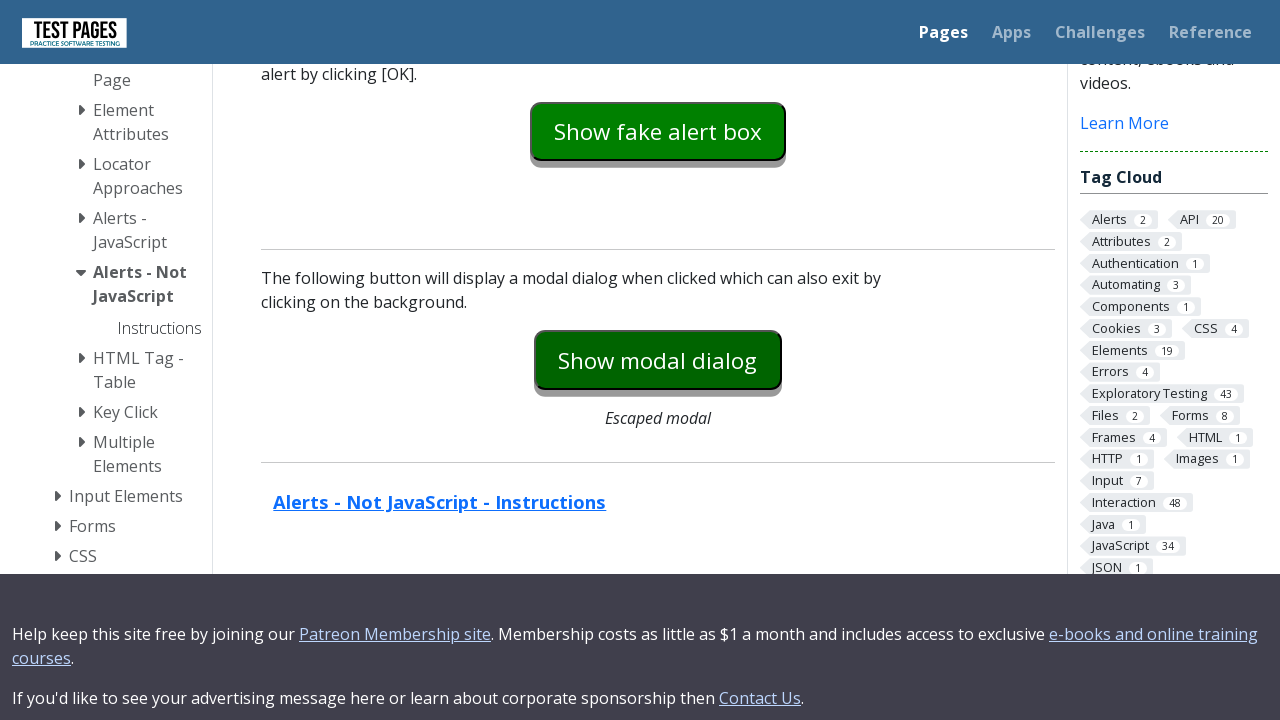